Tests drag and drop functionality within an iframe on the jQuery UI demo page by dragging a draggable element onto a droppable target.

Starting URL: https://jqueryui.com/droppable/

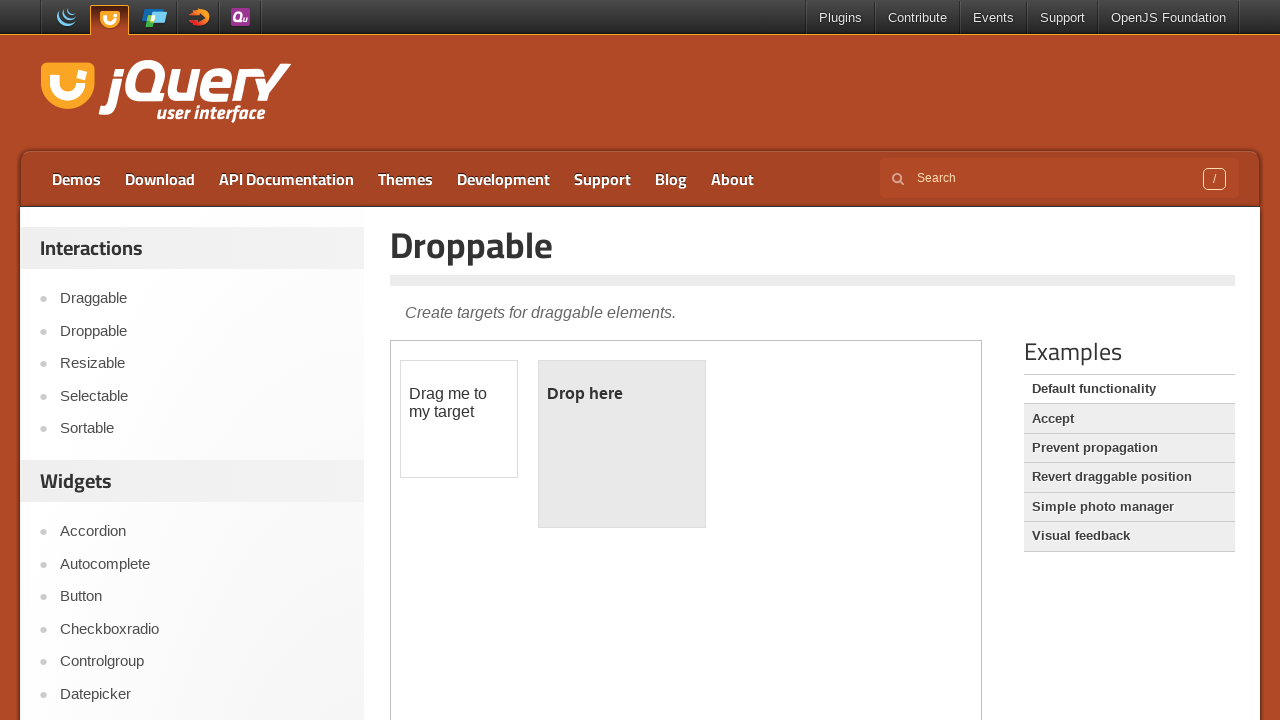

Located the demo iframe
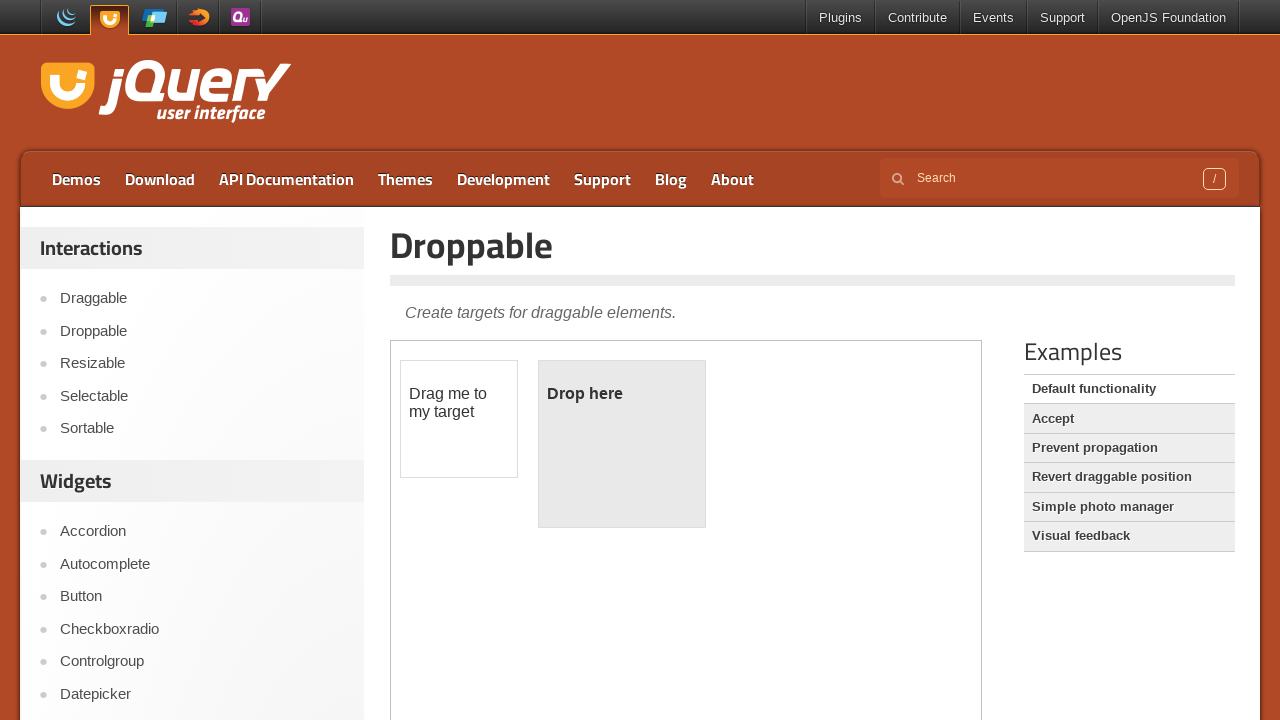

Located the draggable element within the iframe
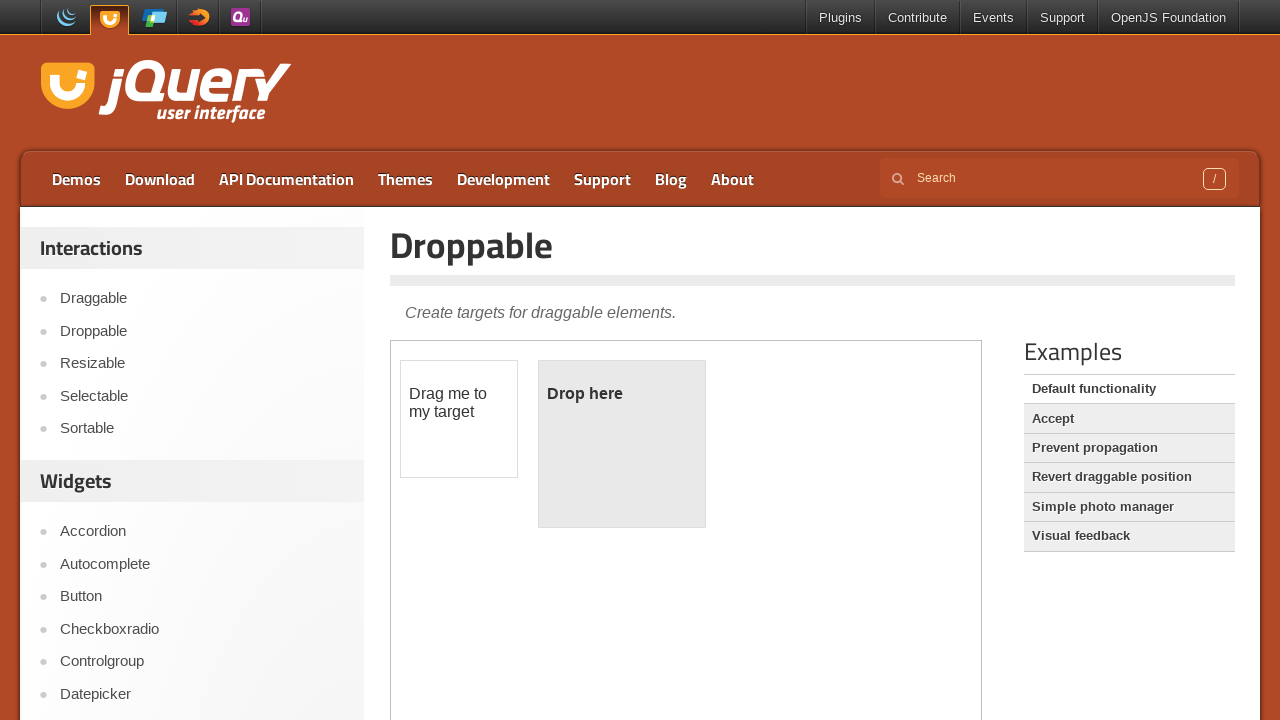

Located the droppable target element within the iframe
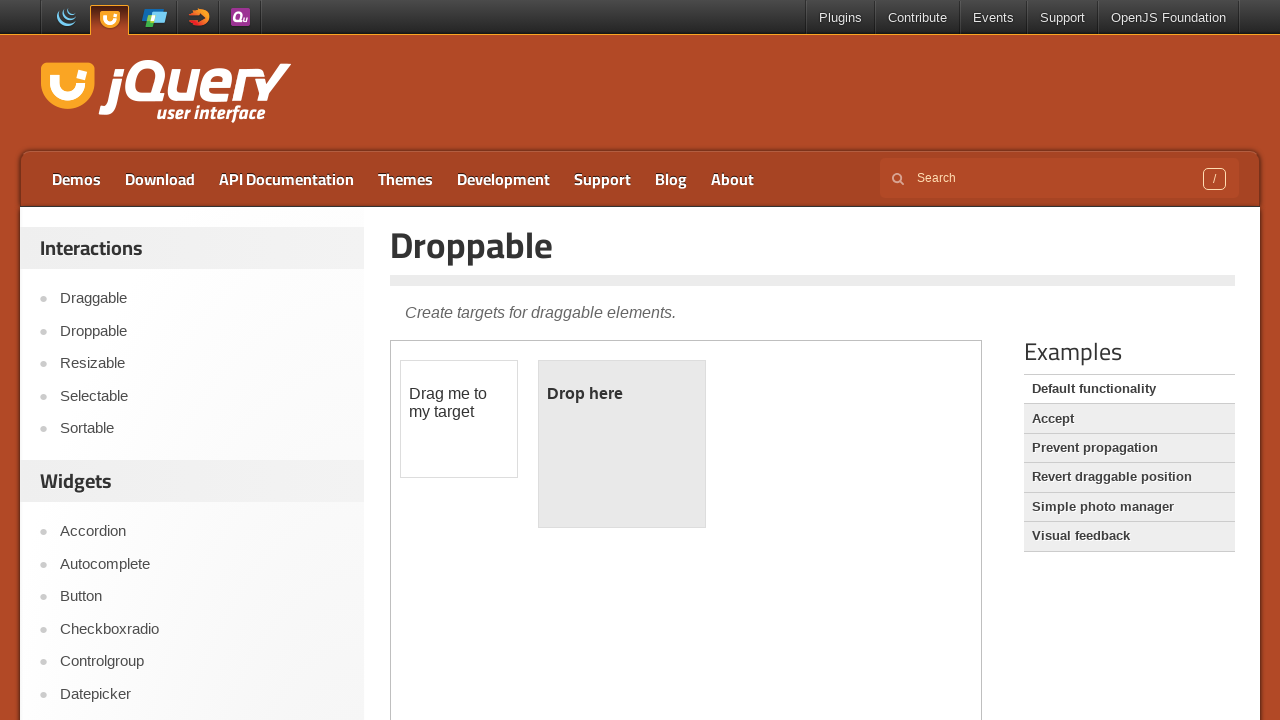

Dragged the draggable element onto the droppable target at (622, 444)
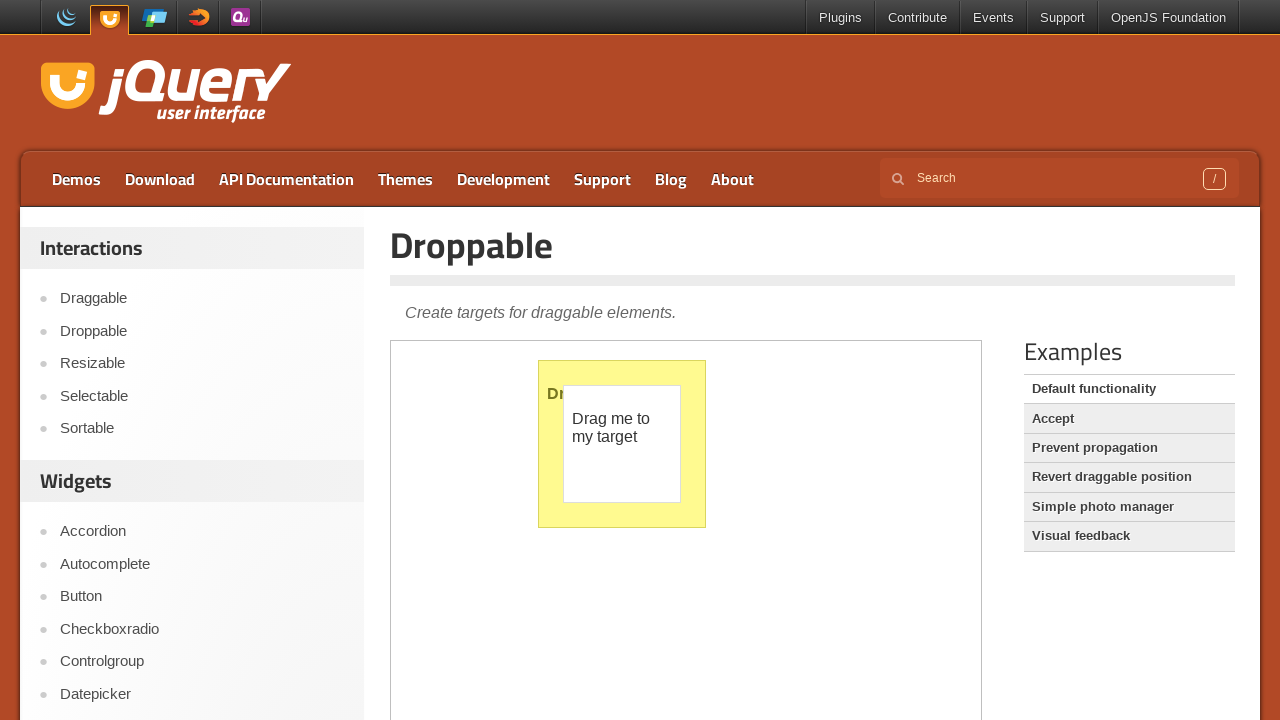

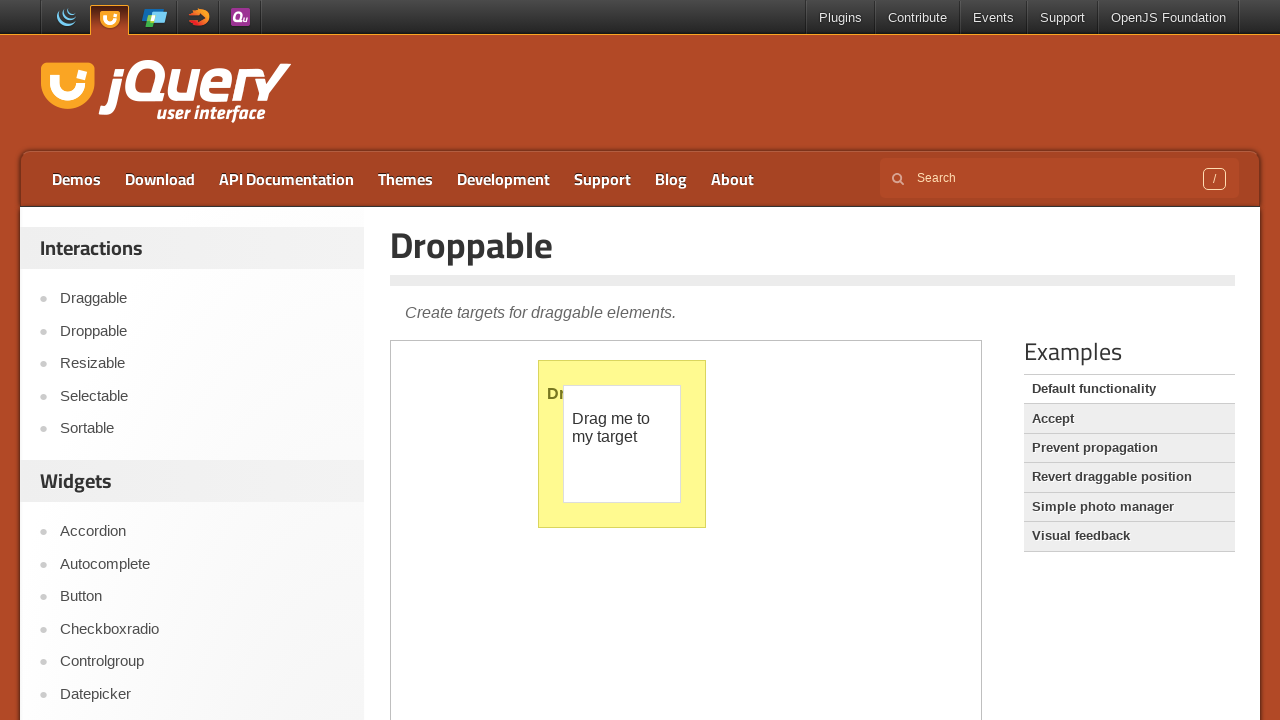